Navigates to W3Schools HTML tables page and interacts with the customers table to verify table data is accessible

Starting URL: https://www.w3schools.com/html/html_tables.asp

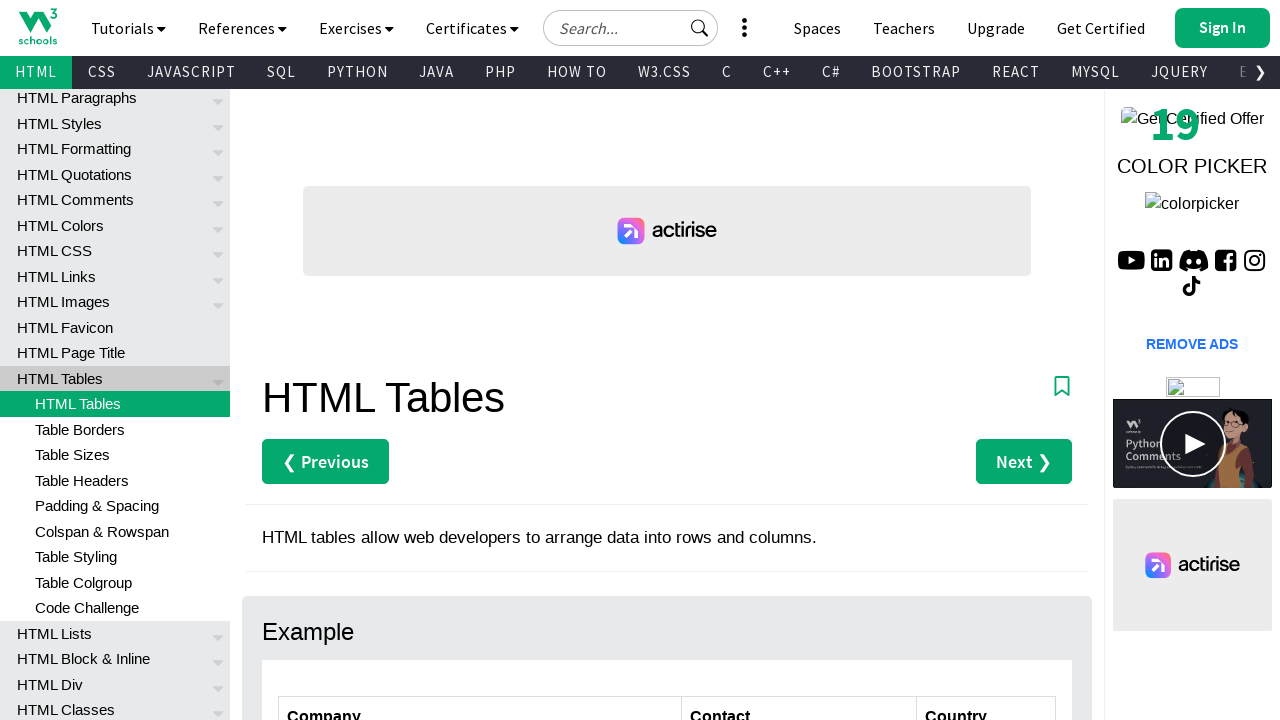

Navigated to W3Schools HTML tables page
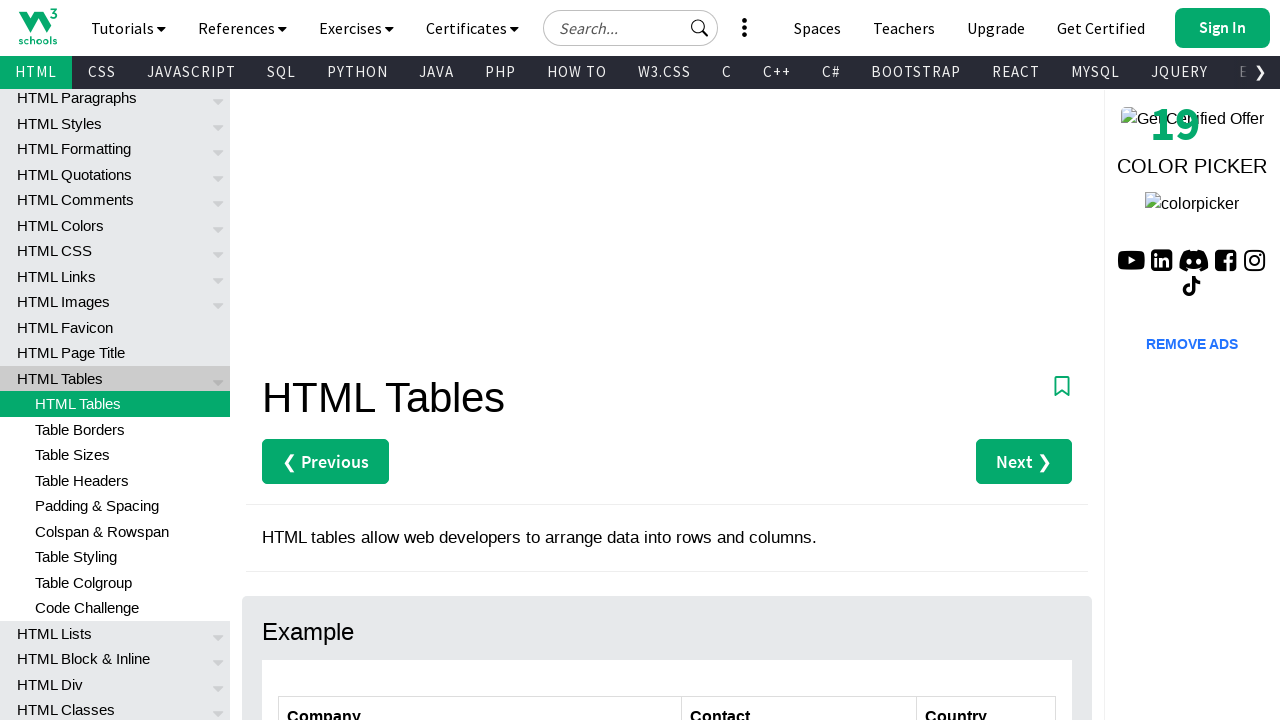

Customers table loaded
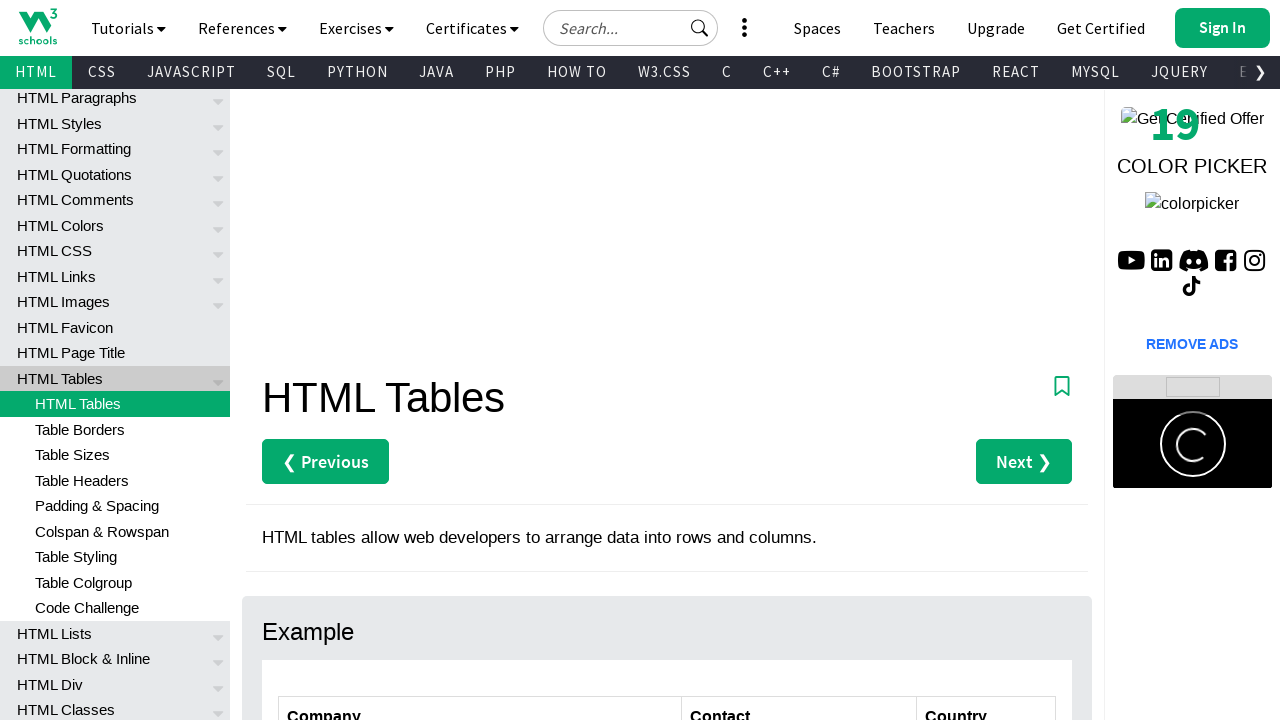

Retrieved 7 table rows from customers table
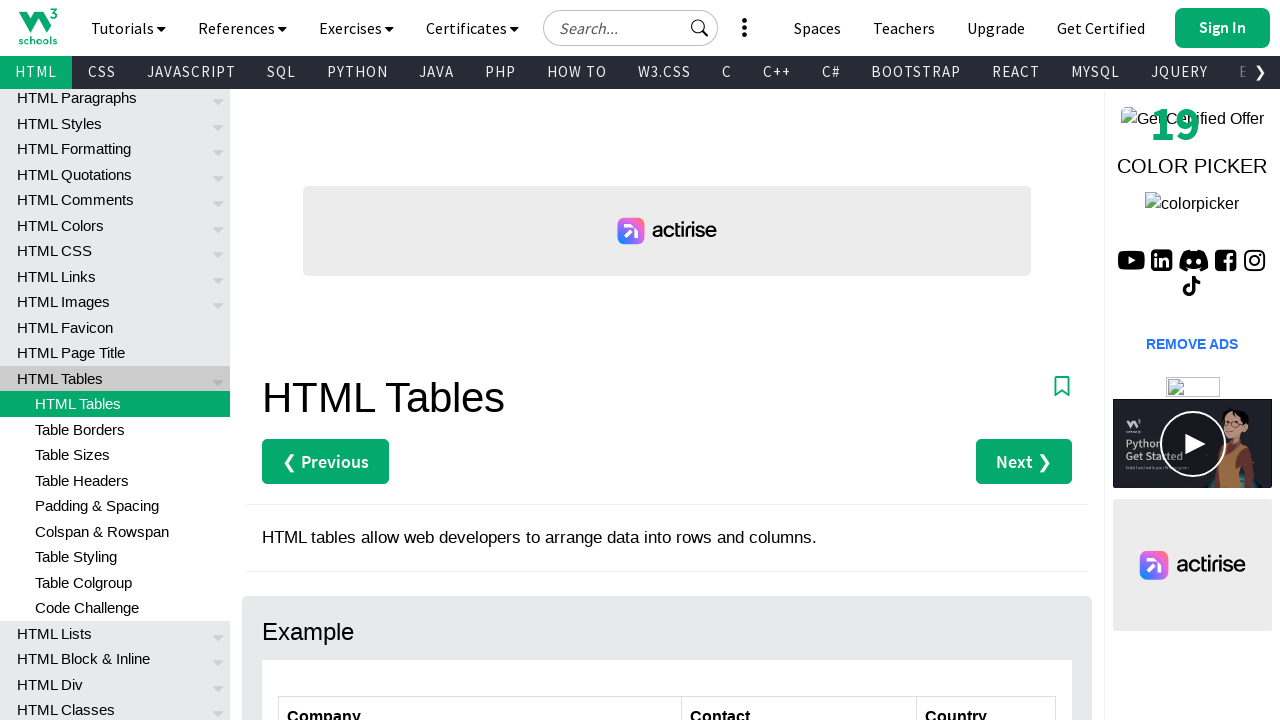

Extracted row text for processing
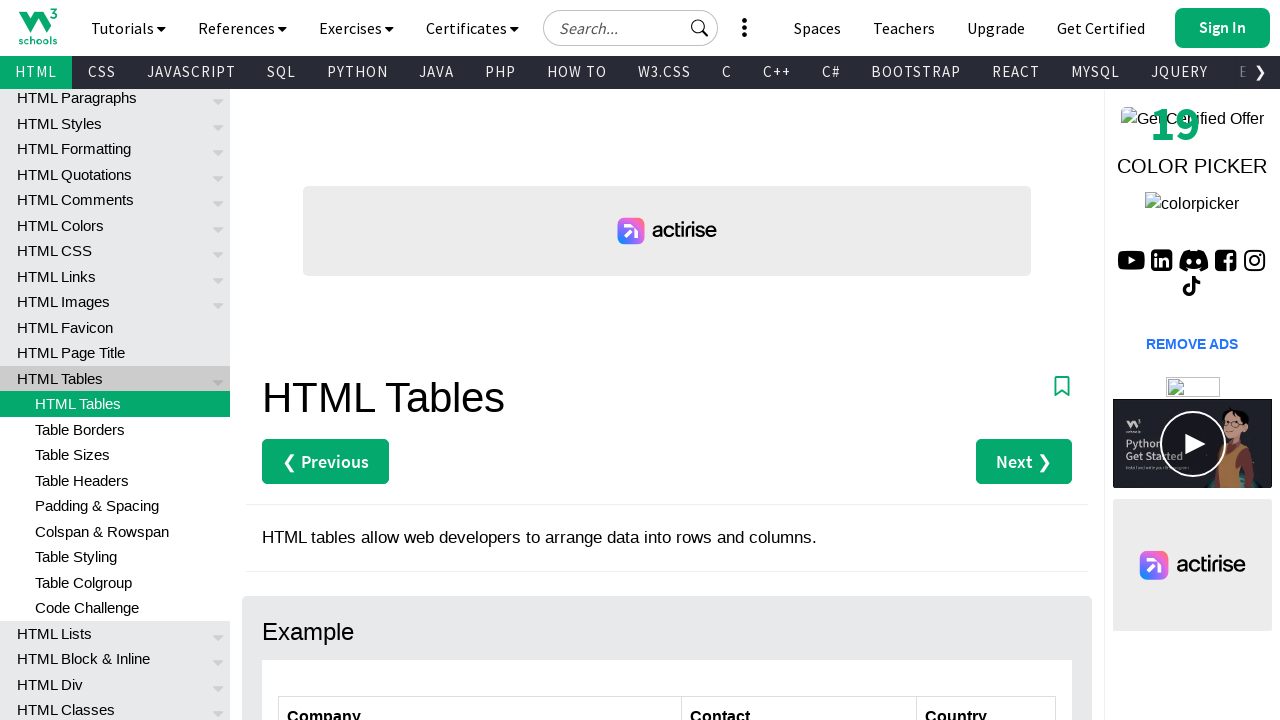

Extracted row text for processing
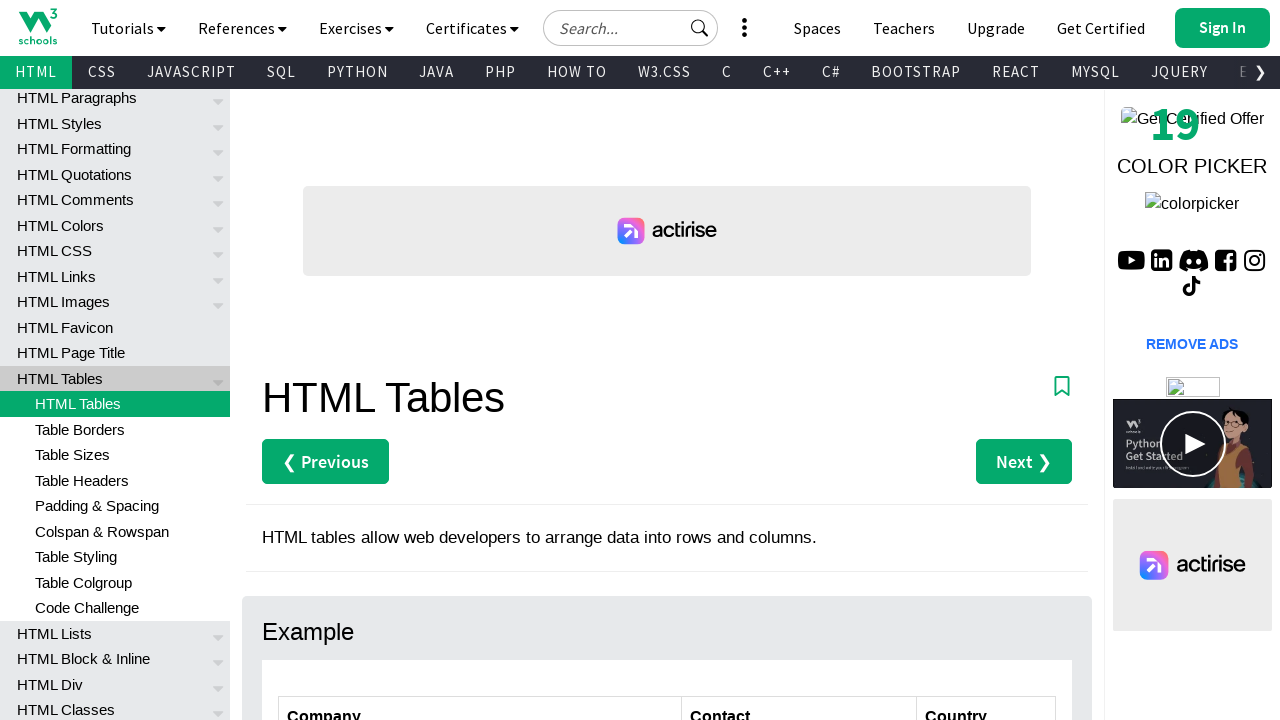

Retrieved country value from row: Germany
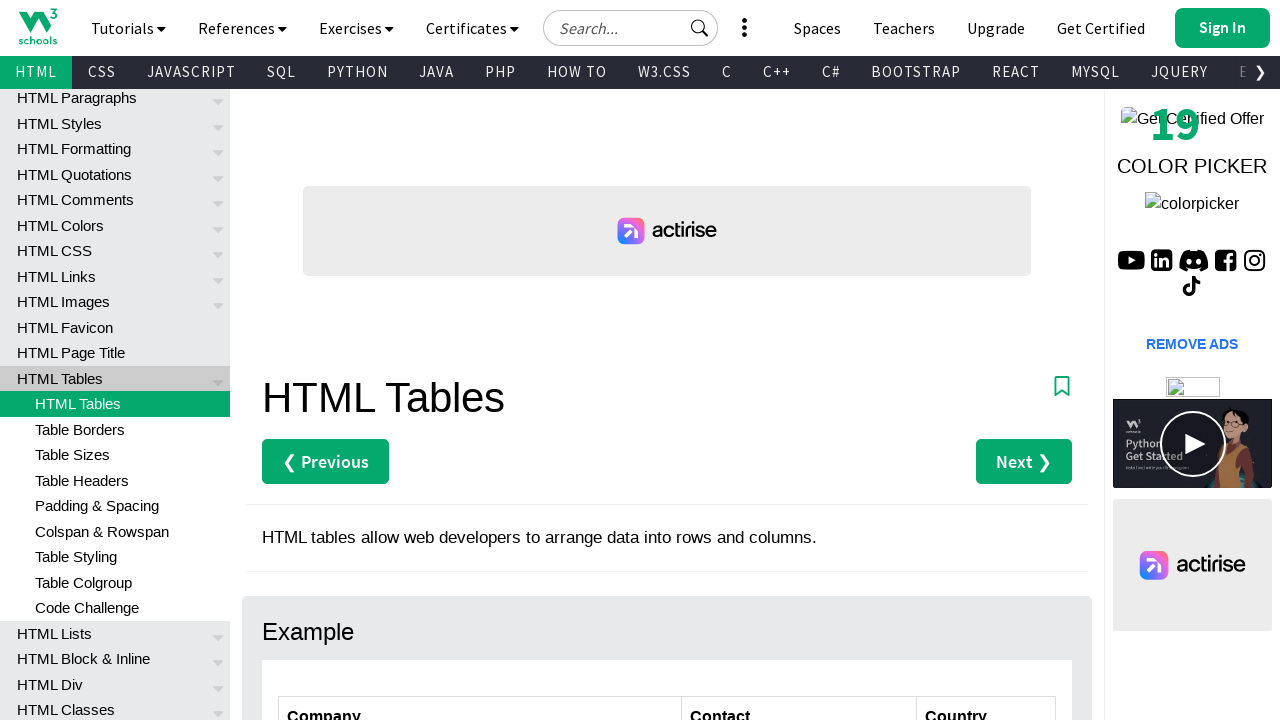

Extracted row text for processing
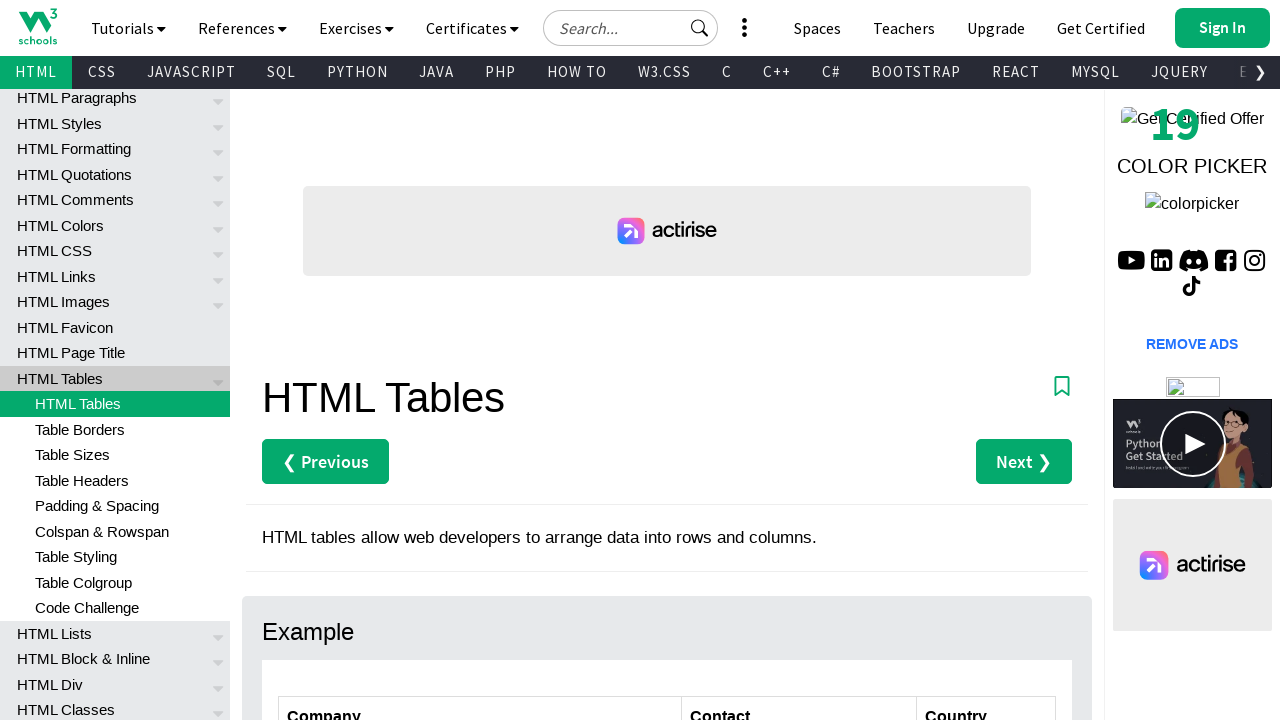

Retrieved country value from row: Mexico
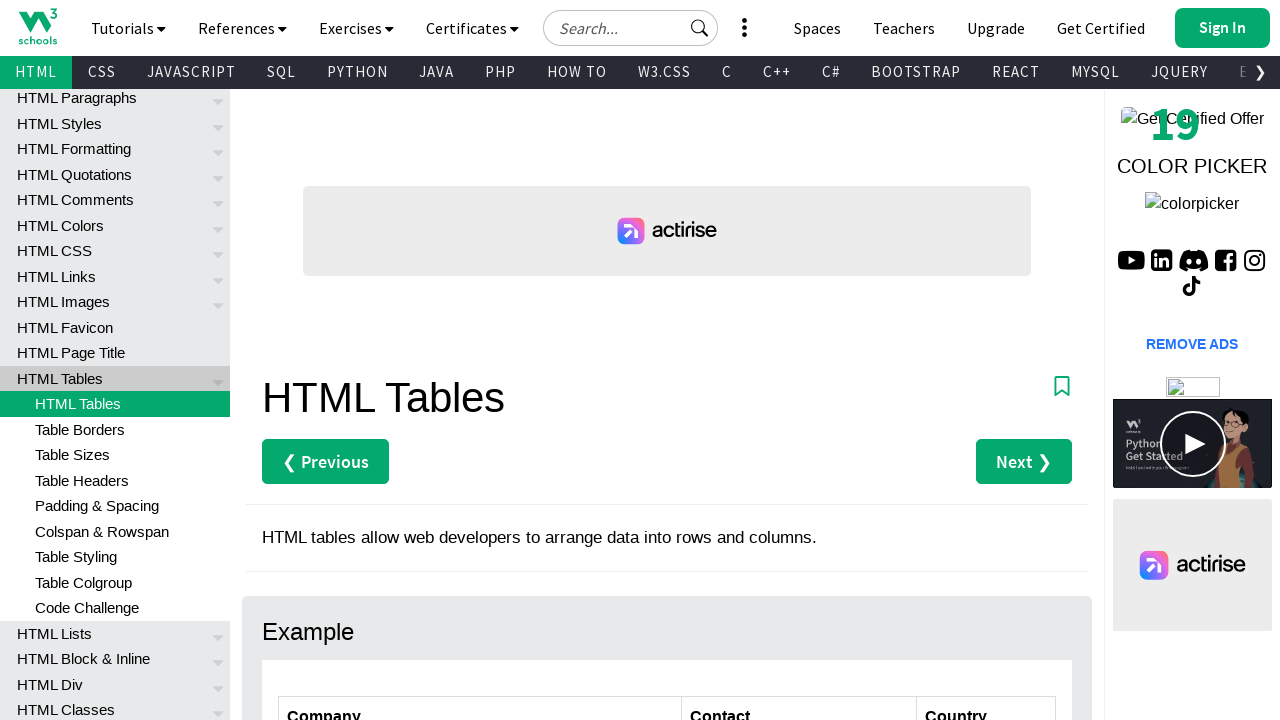

Retrieved contact information from Mexico row: Francisco Chang
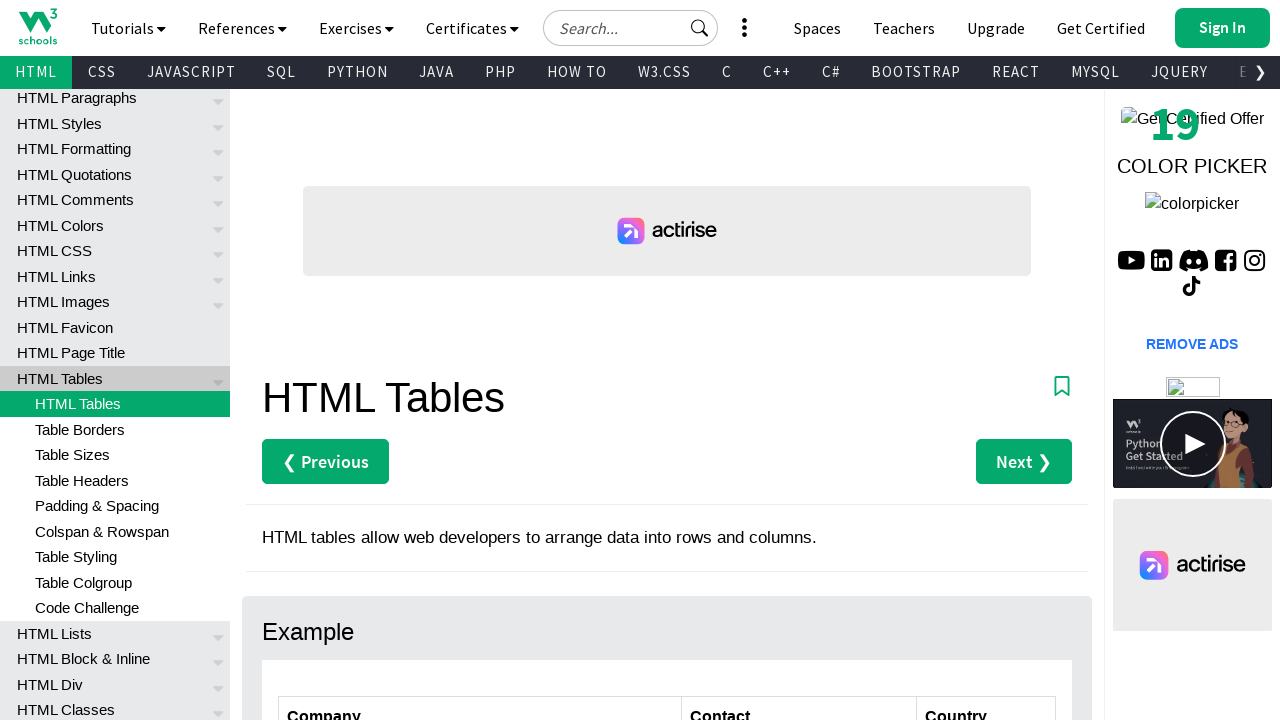

Retrieved company information from Mexico row: Centro comercial Moctezuma
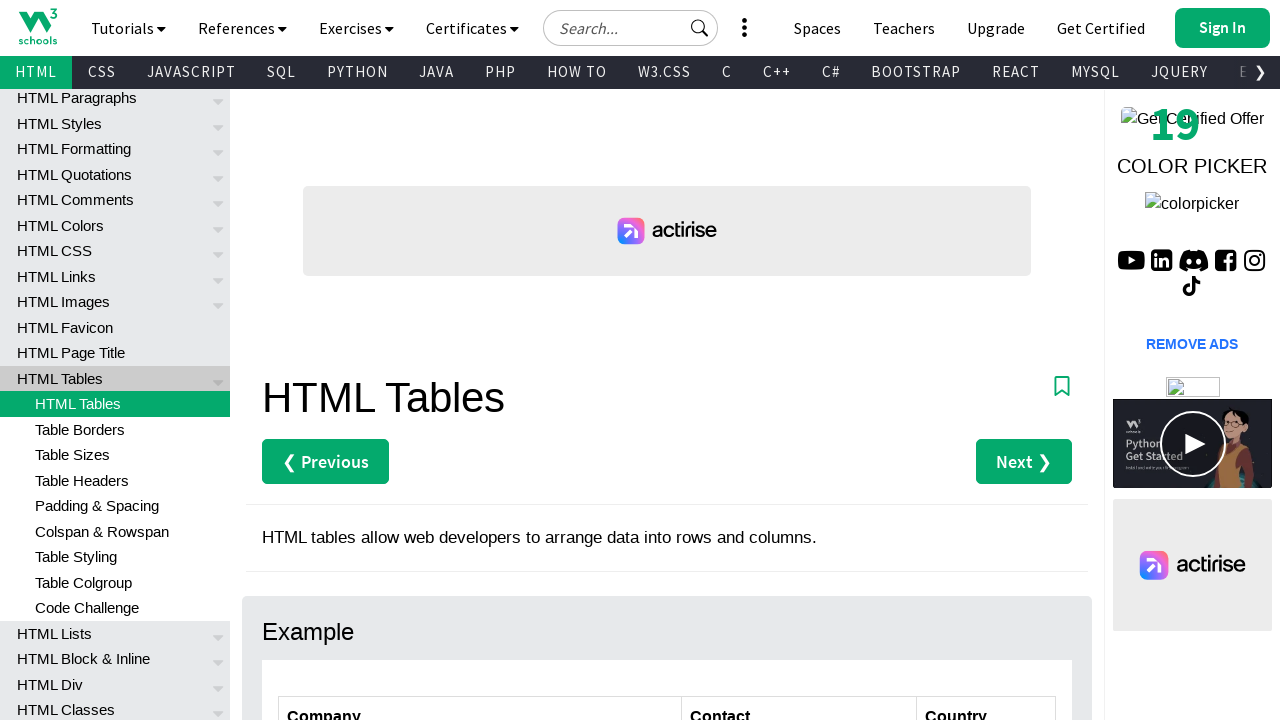

Verified Mexico data is accessible in customers table
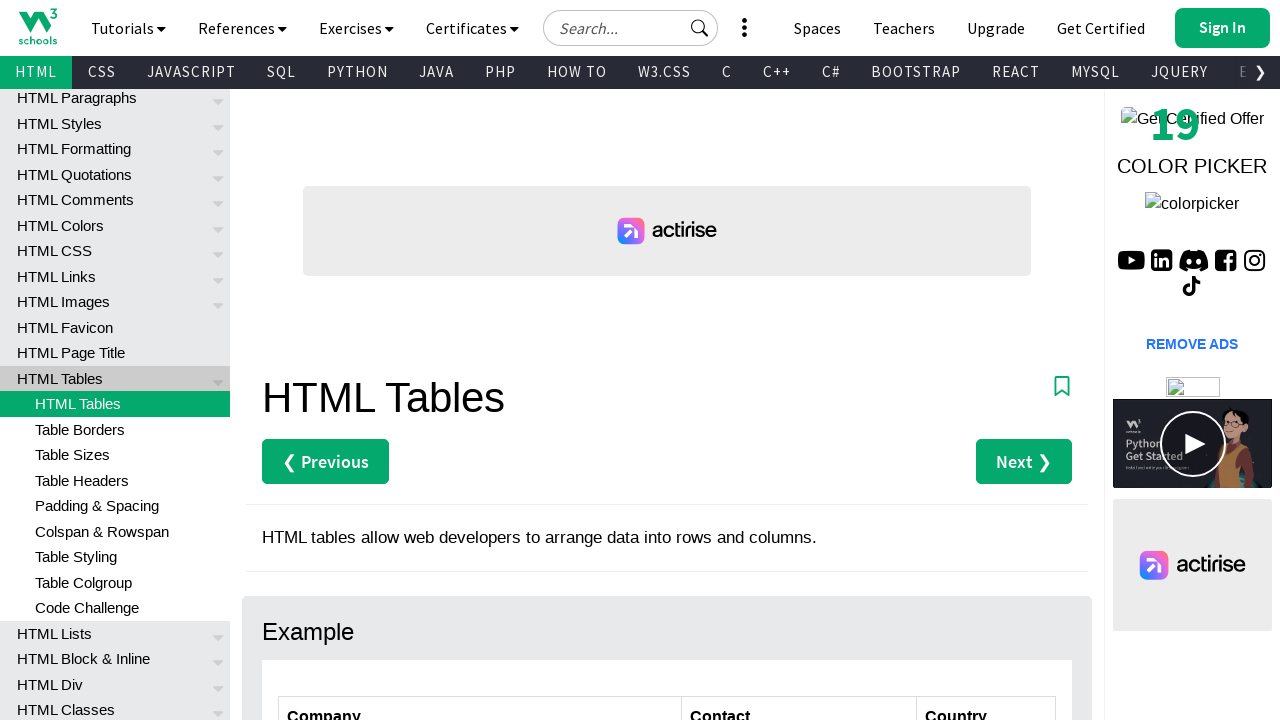

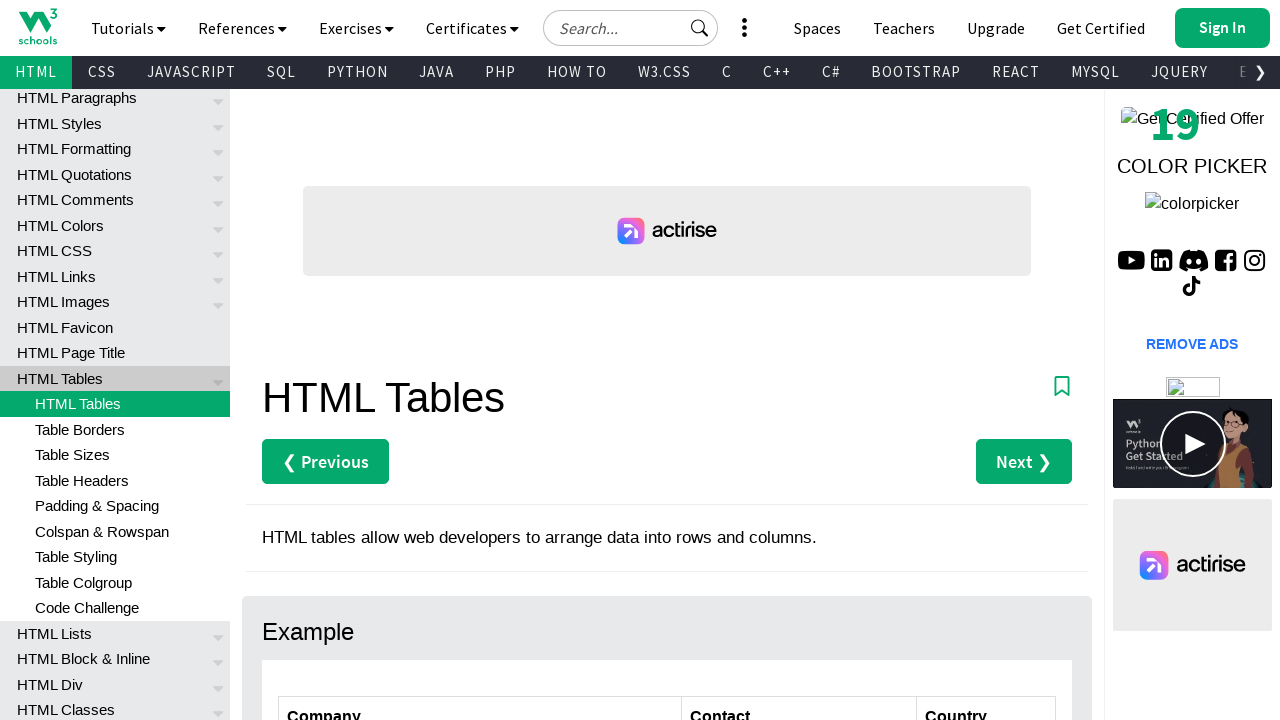